Opens the login practice page. No further actions are performed.

Starting URL: https://rahulshettyacademy.com/loginpagePractise

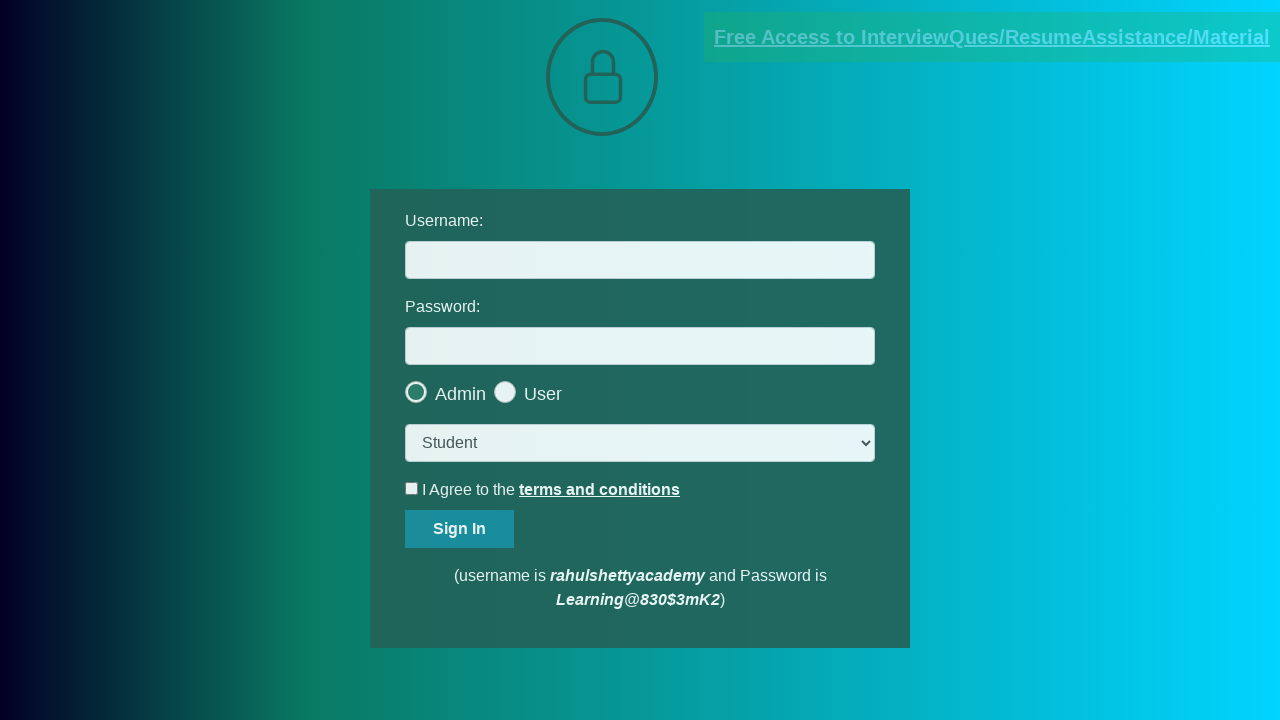

Login practice page loaded (domcontentloaded state reached)
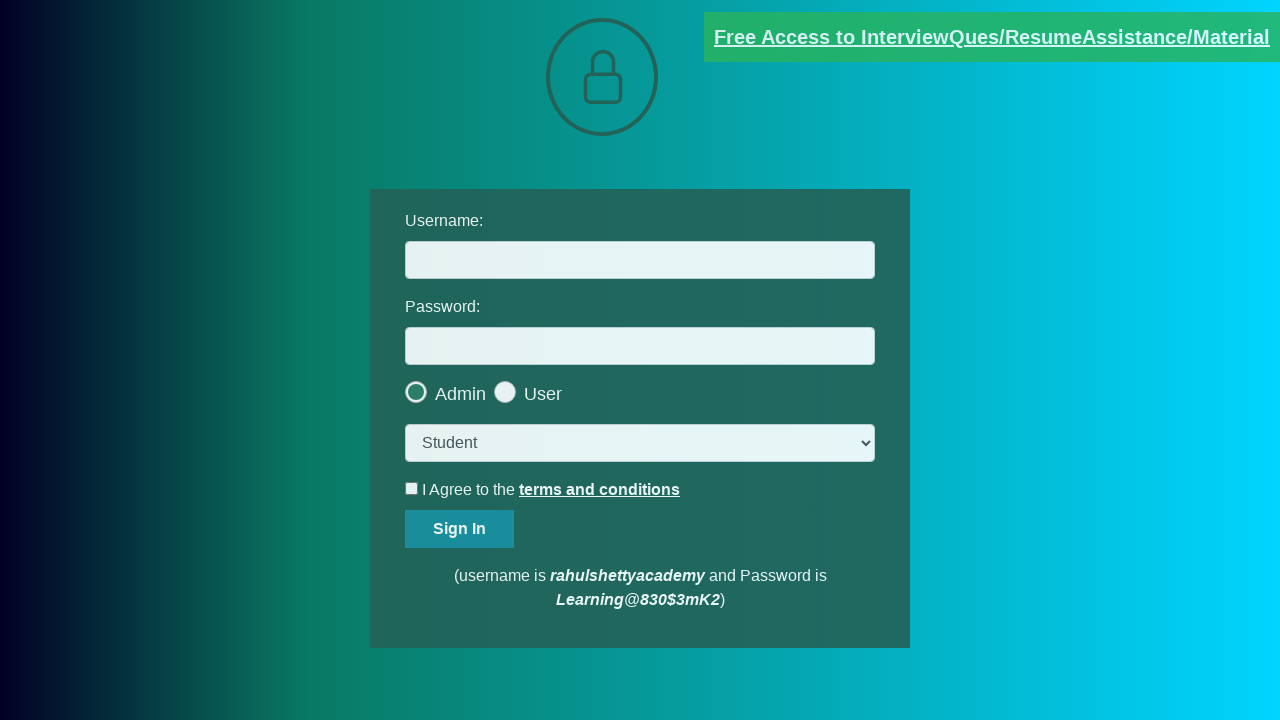

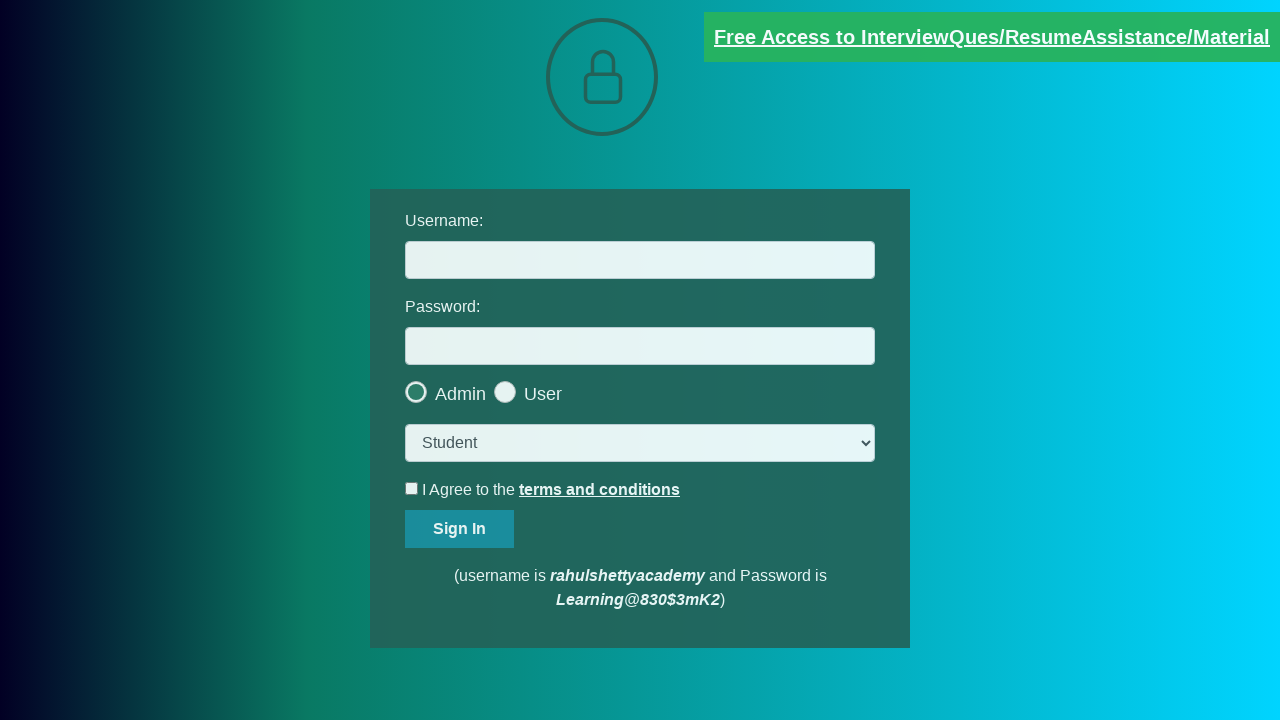